Tests window handling functionality by opening a new window, verifying content in both windows, and switching between them

Starting URL: https://the-internet.herokuapp.com/windows

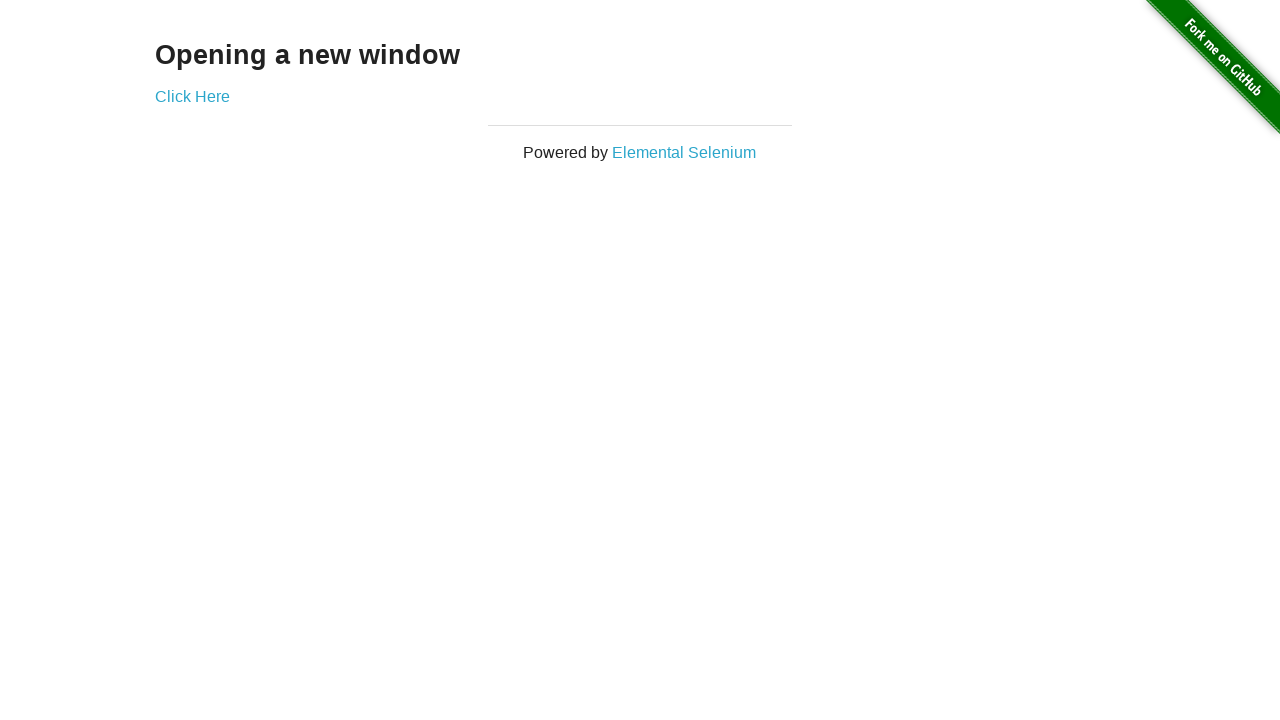

Retrieved opening text from page
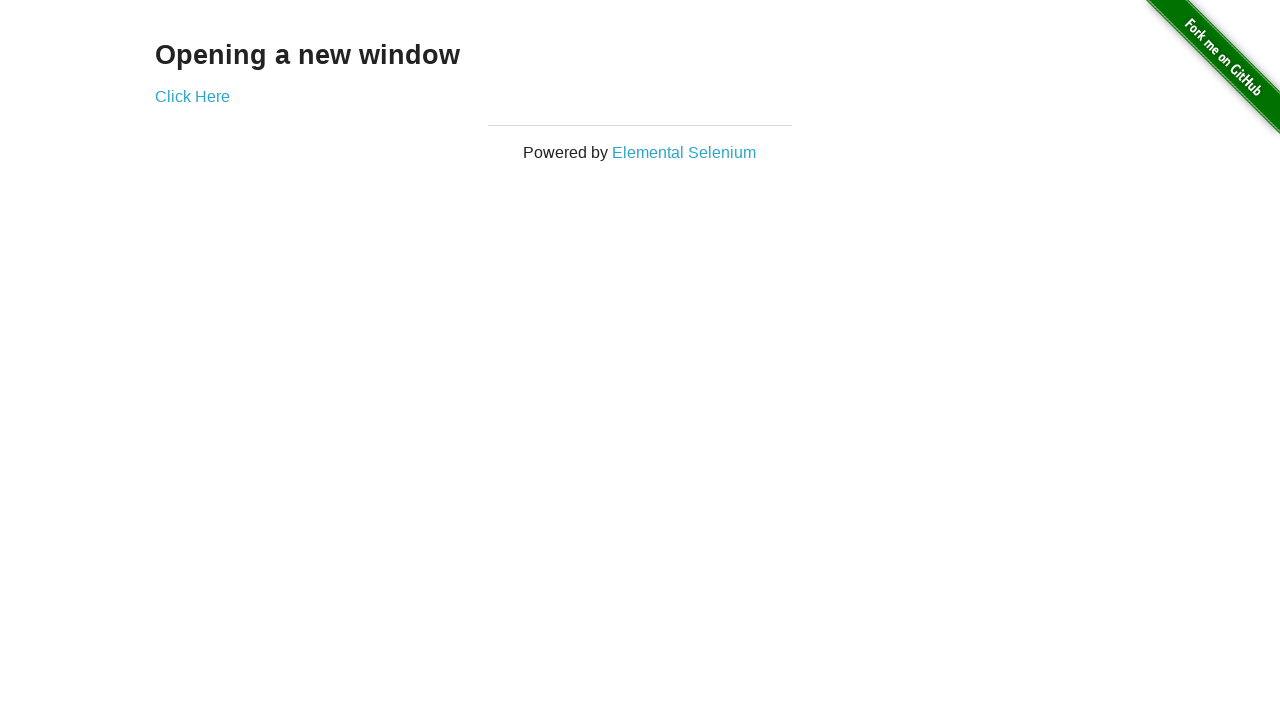

Verified text 'Opening a new window' is present
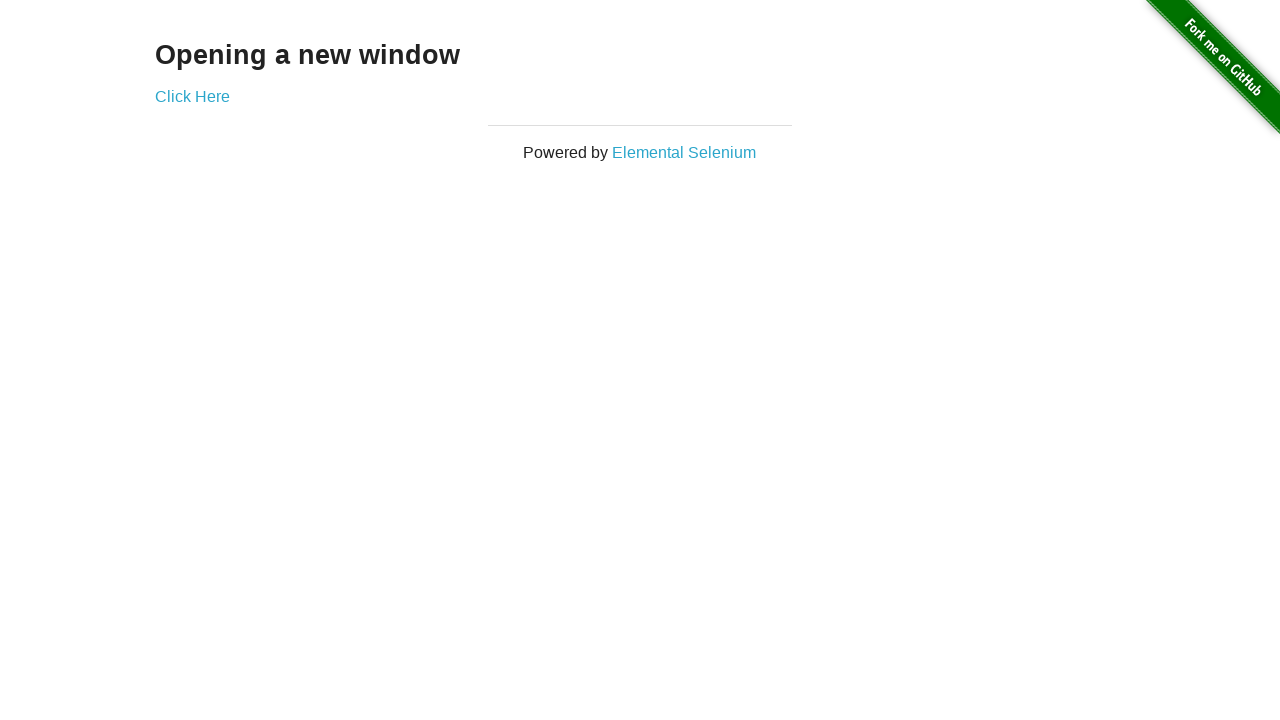

Verified page title is 'The Internet'
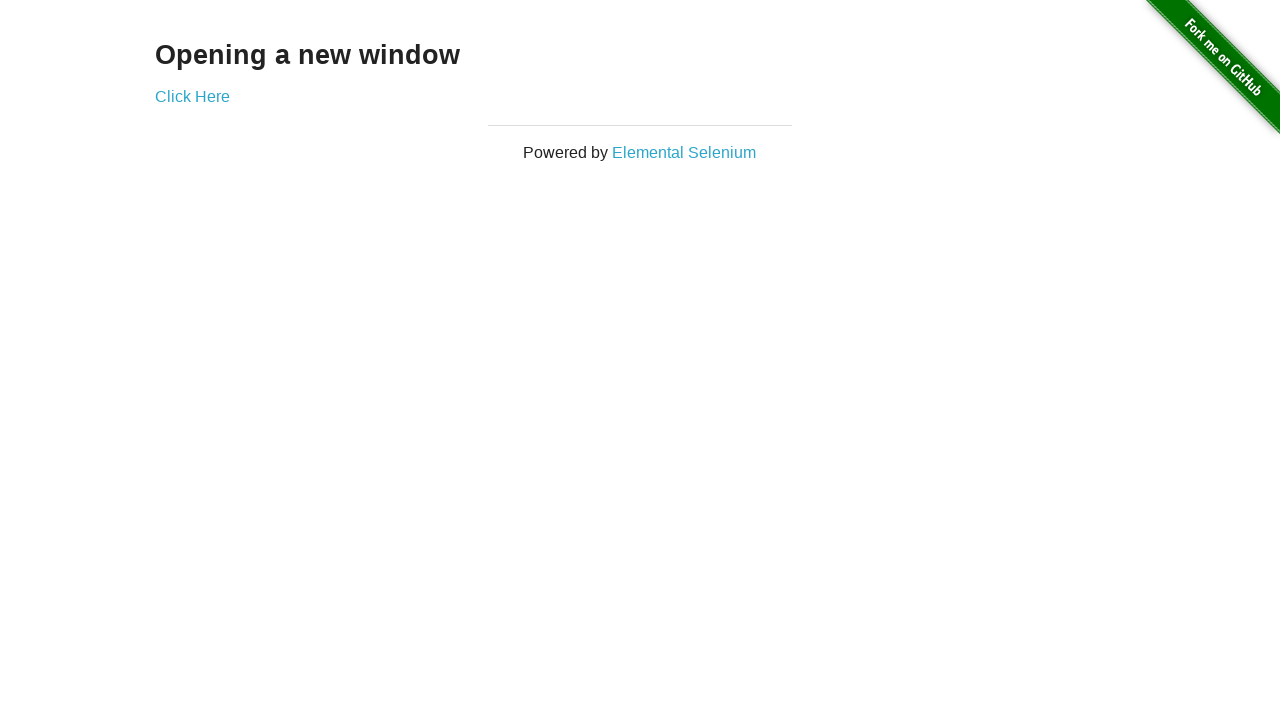

Clicked 'Click Here' button to open new window at (192, 96) on text='Click Here'
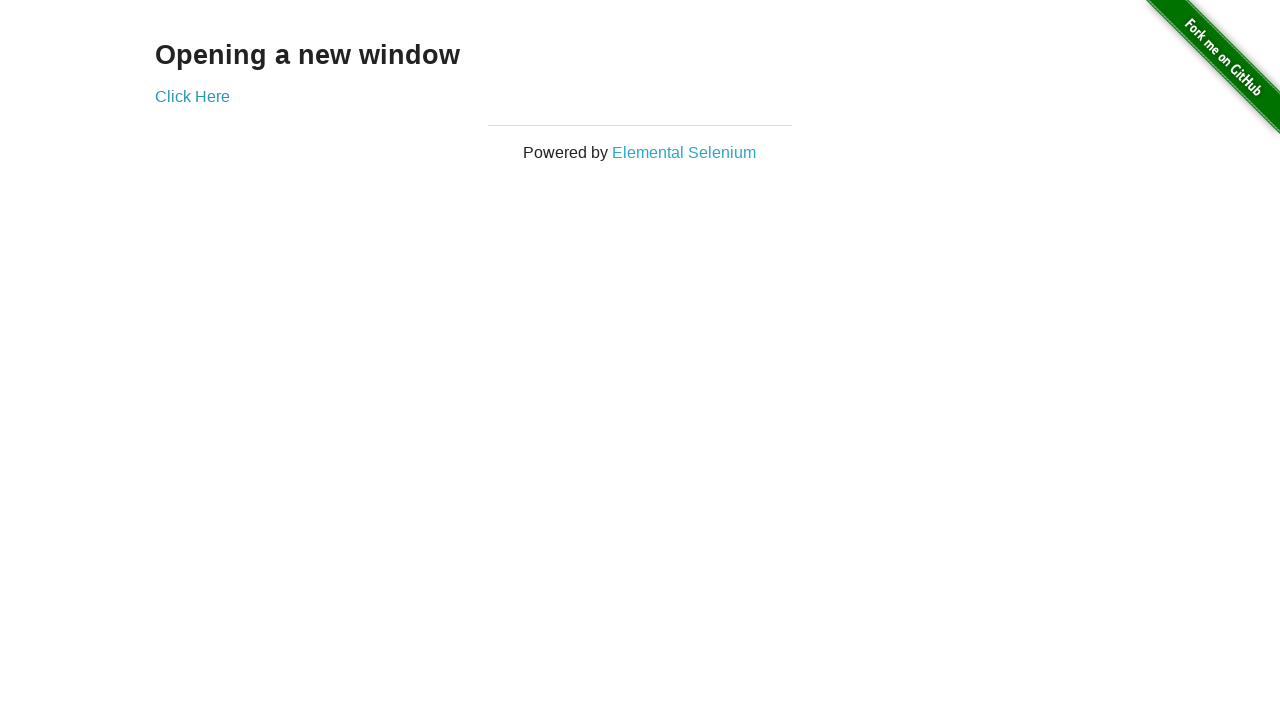

New window opened and captured
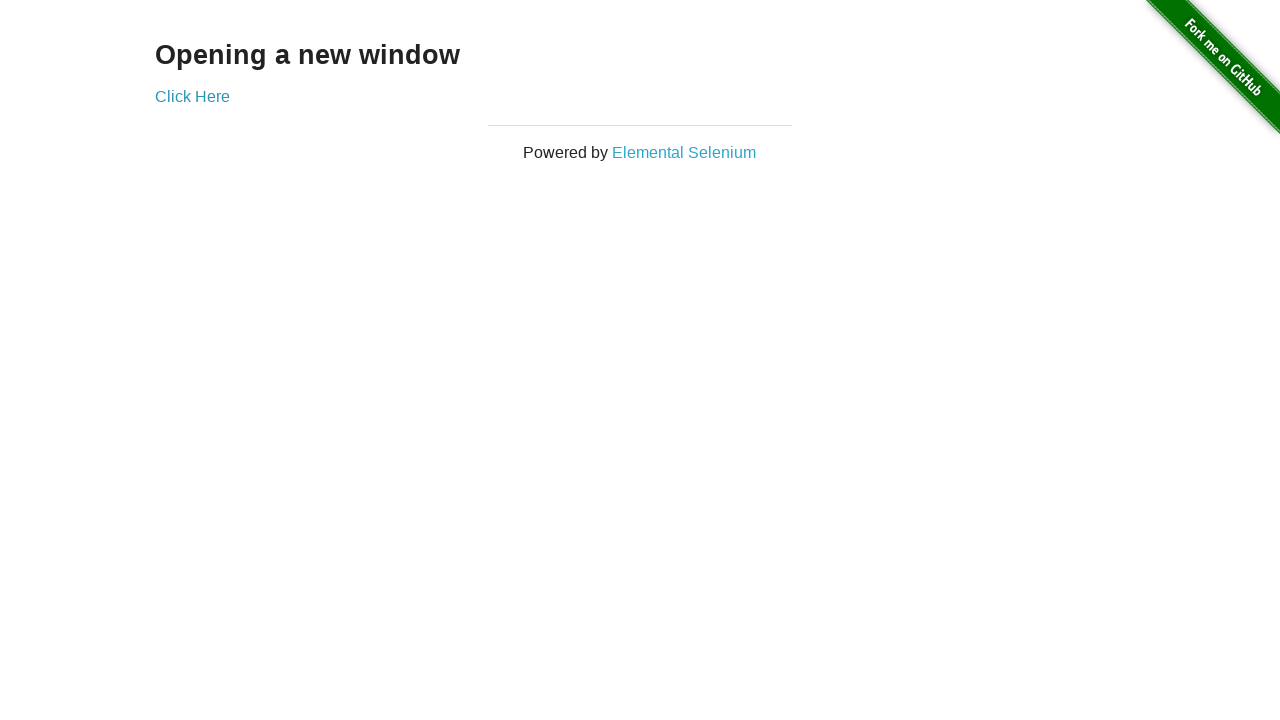

Verified new window title is 'New Window'
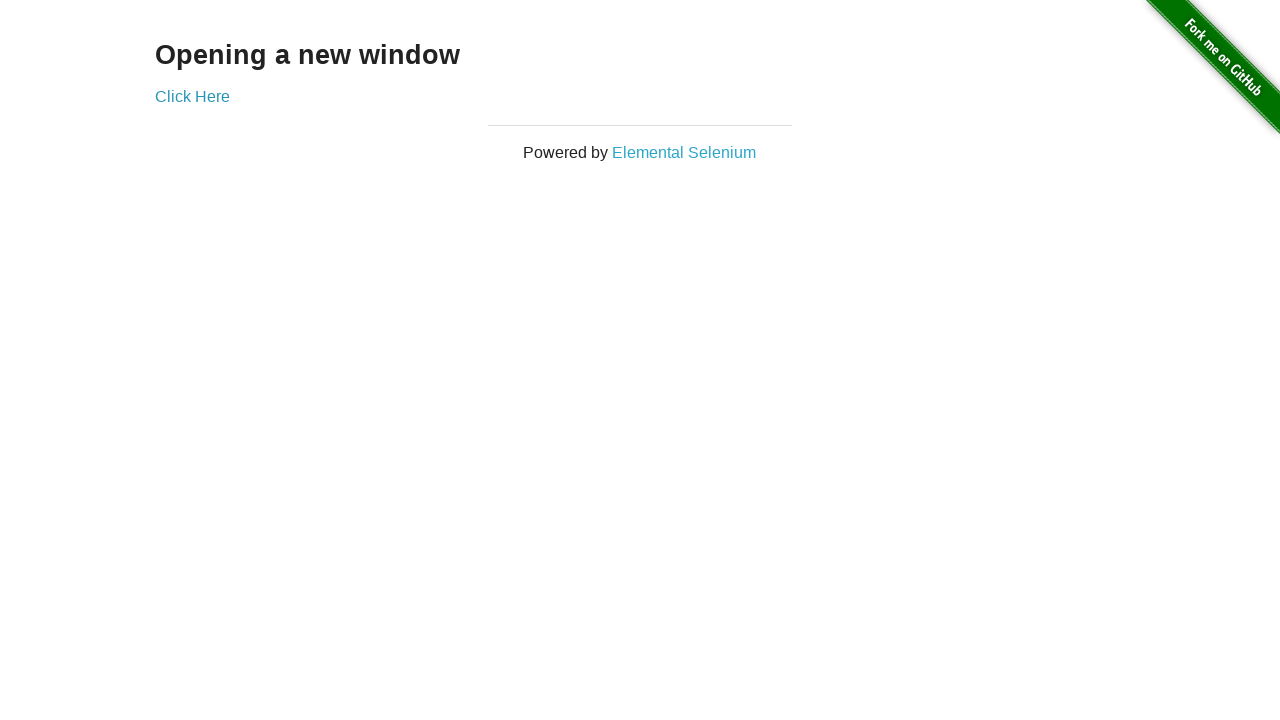

Retrieved text from new window
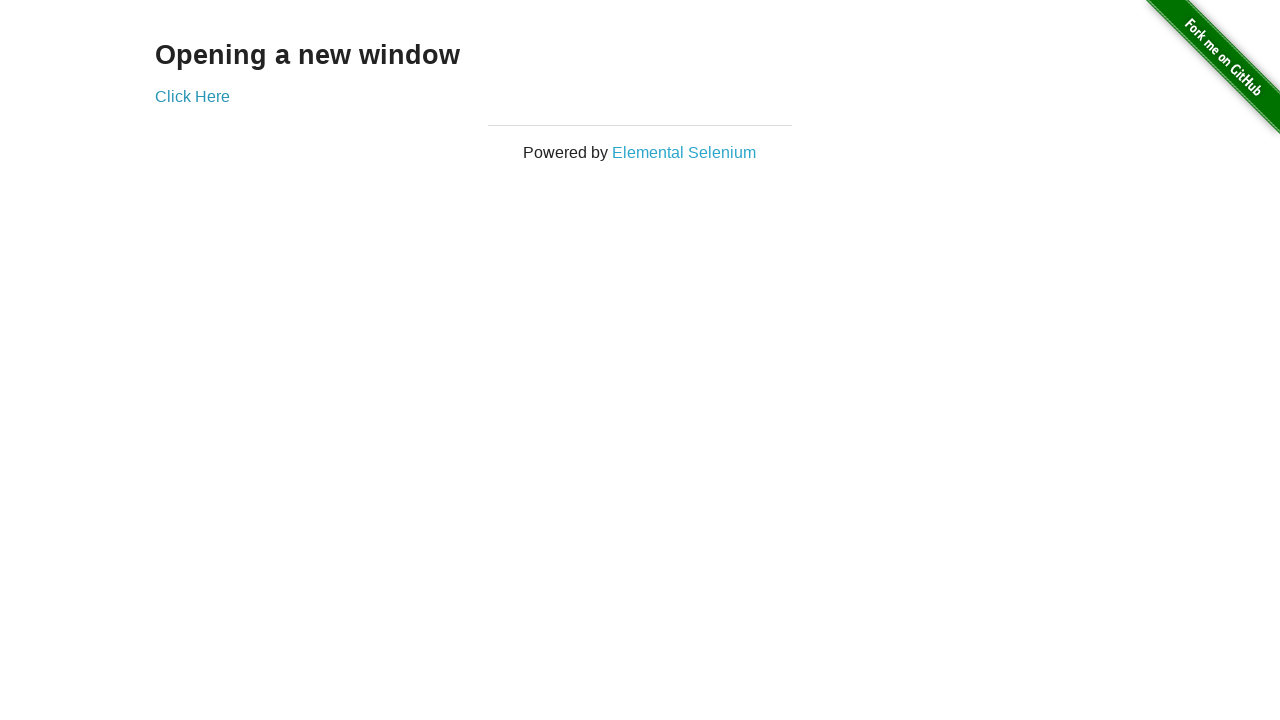

Verified text 'New Window' is present in new window
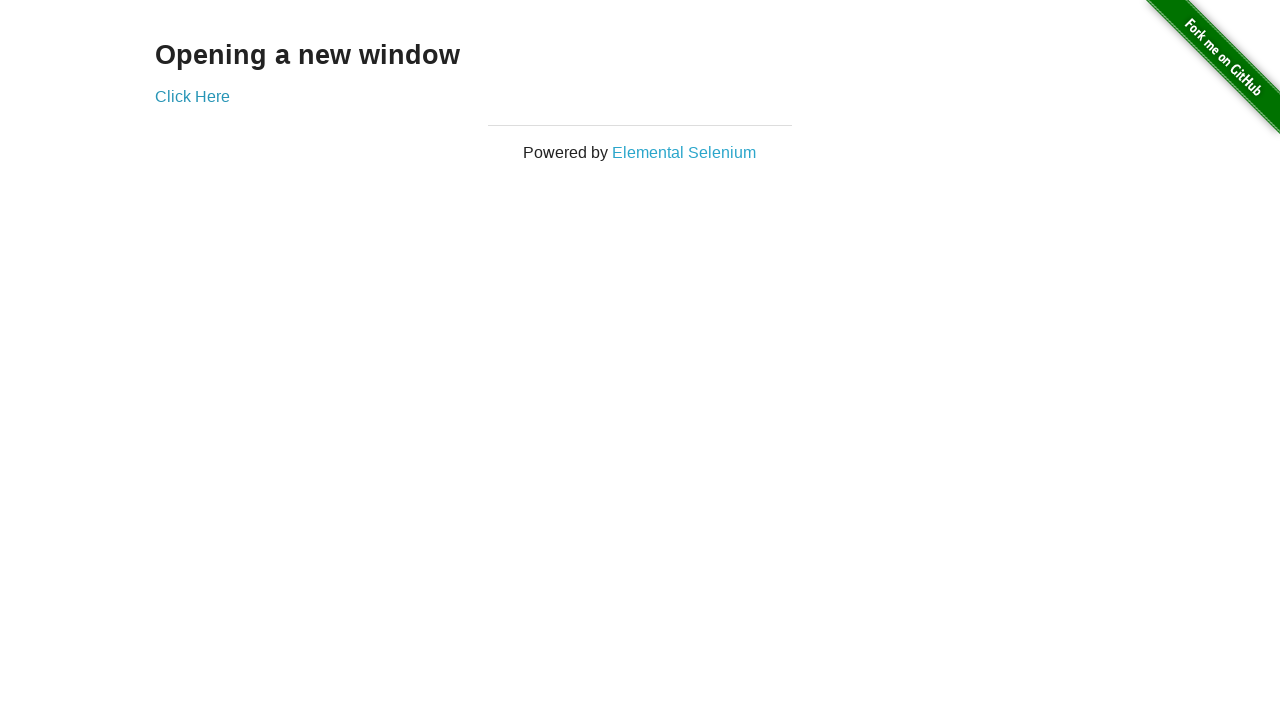

Verified original window title is 'The Internet' after new window handling
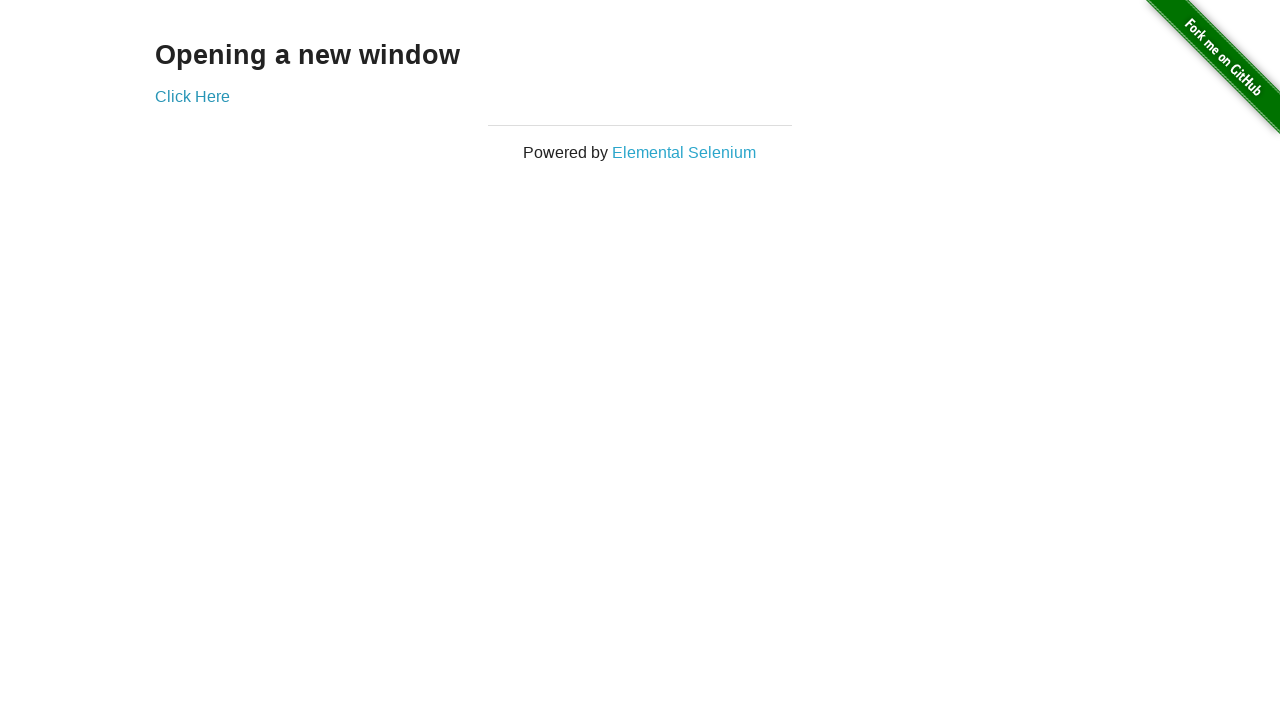

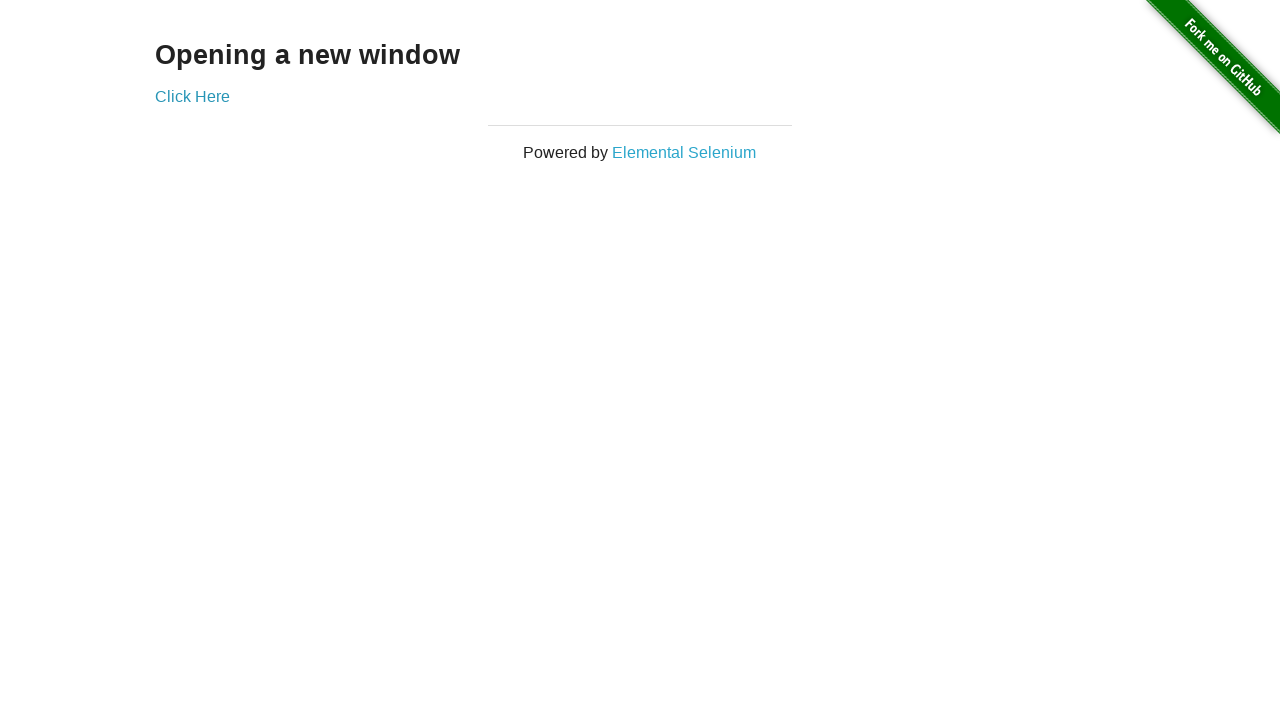